Tests jQuery UI selectable functionality by performing a click-and-drag action to select multiple items (Item 1 through Item 5) in the demo iframe

Starting URL: https://jqueryui.com/selectable

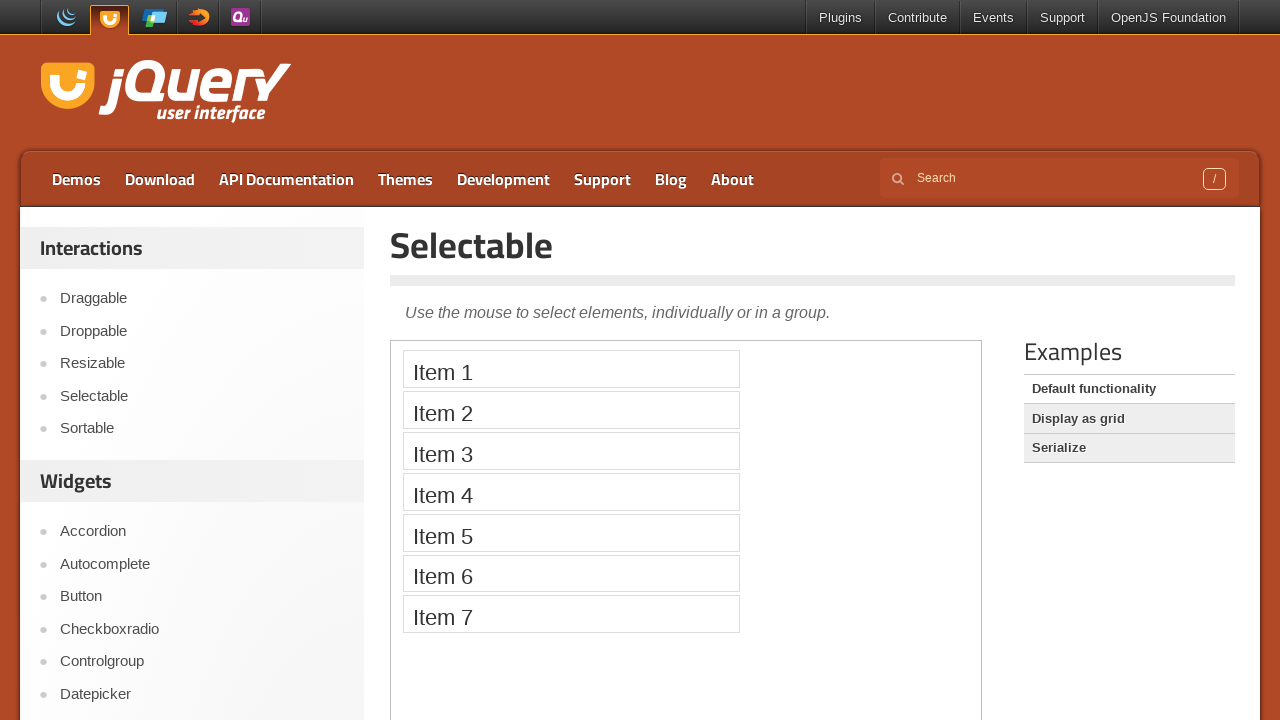

Located the demo iframe for jQuery UI selectable
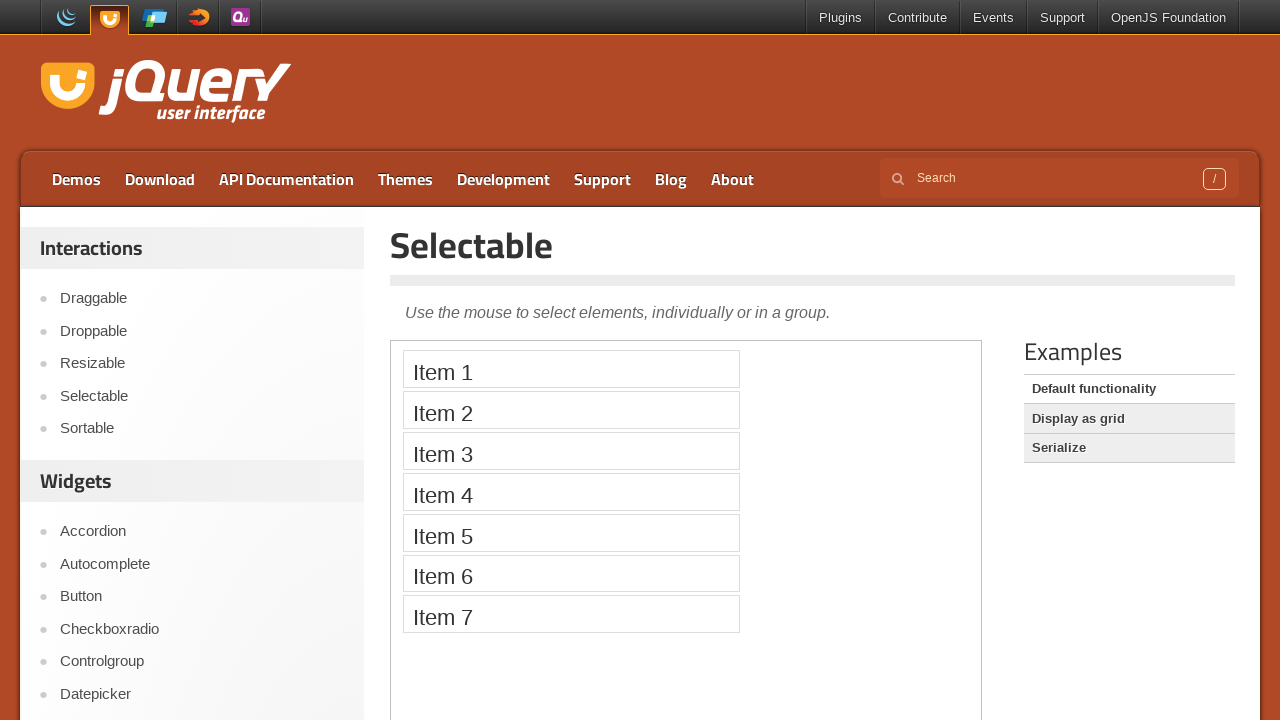

Located Item 1 in the selectable list
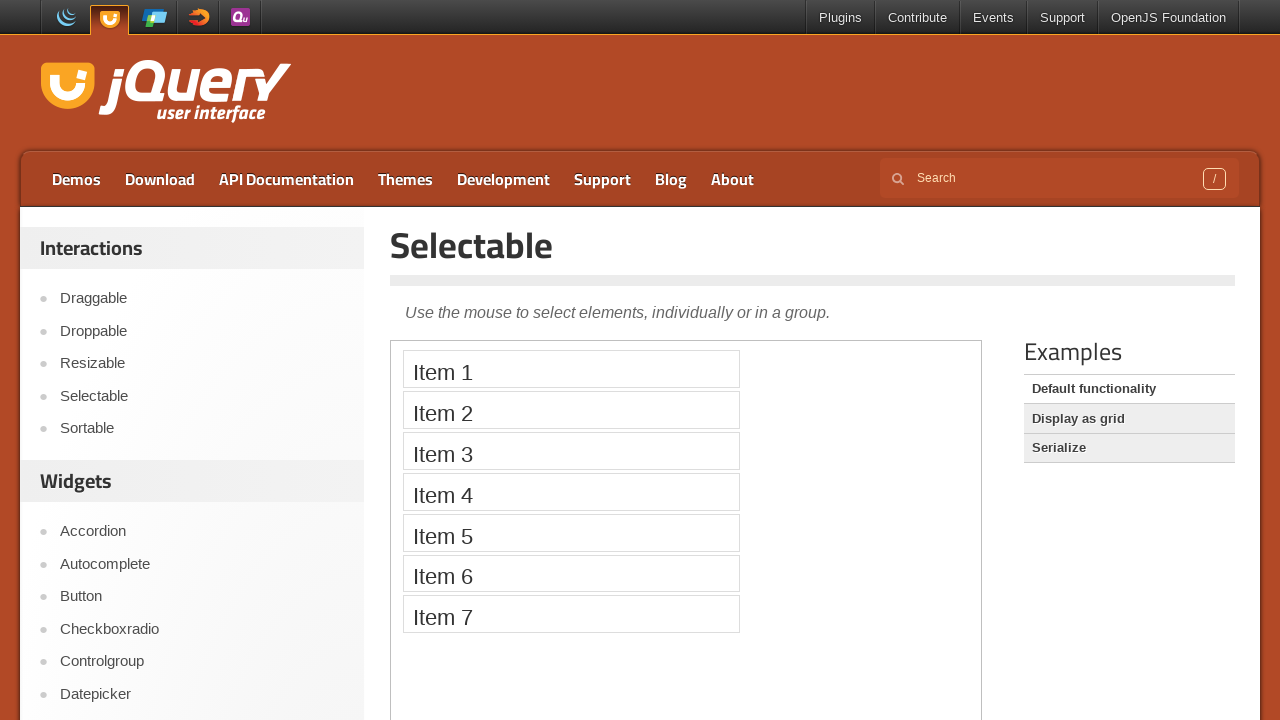

Located Item 5 in the selectable list
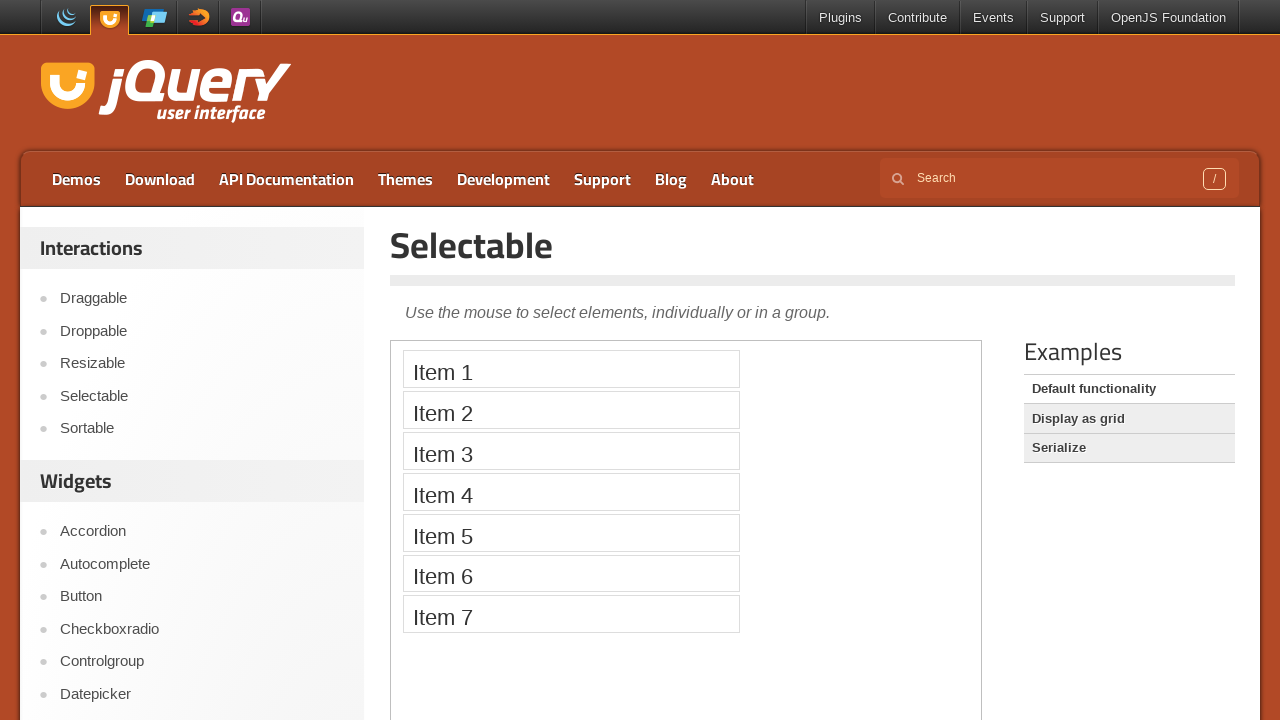

Item 1 is now visible
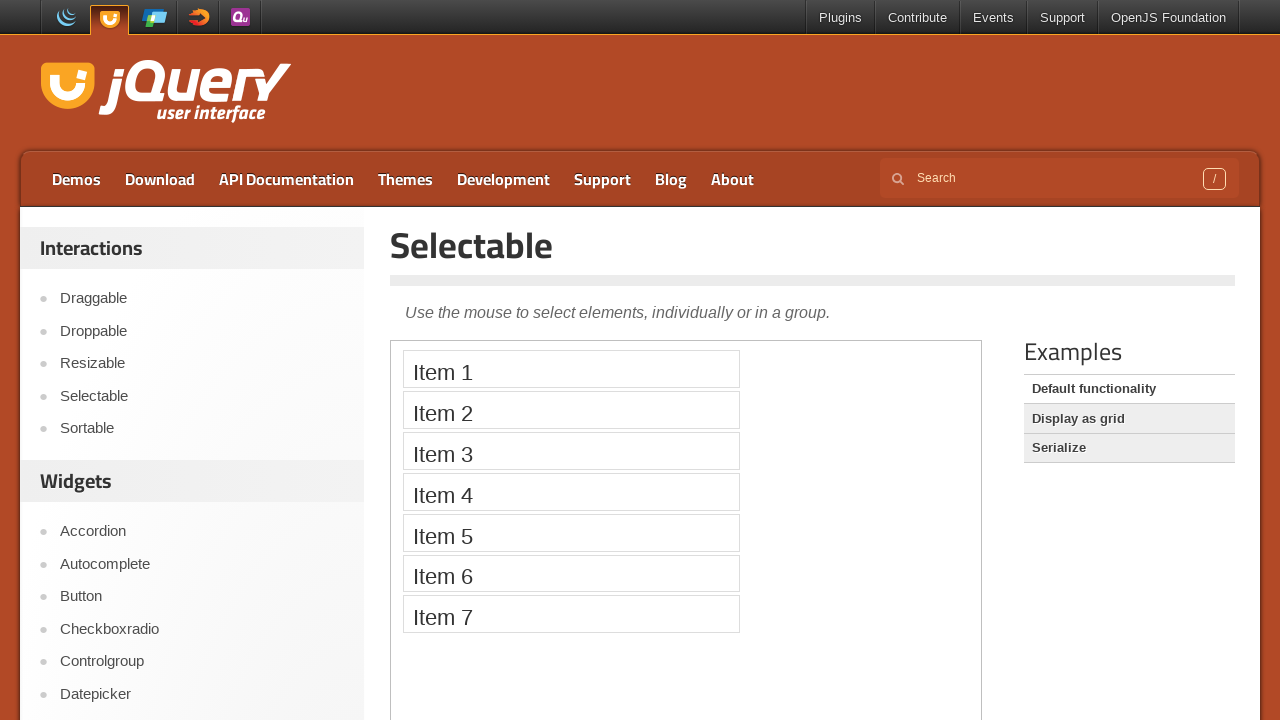

Item 5 is now visible
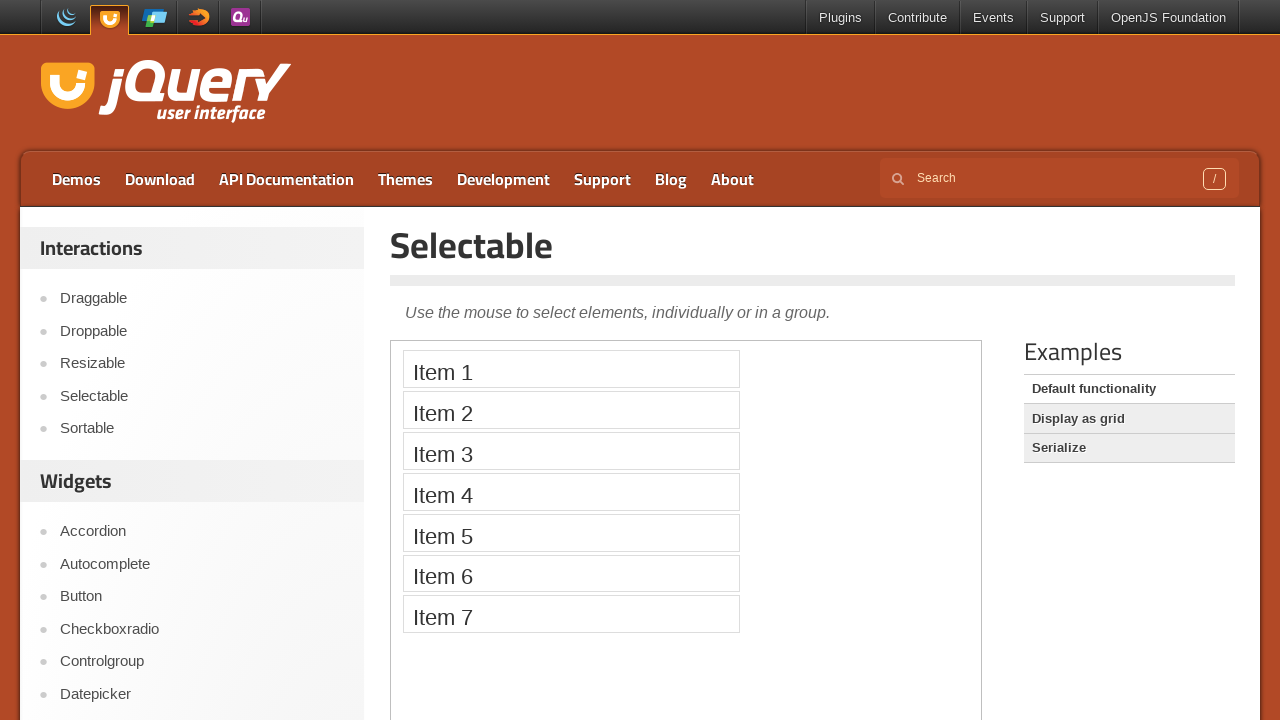

Retrieved bounding box for Item 1
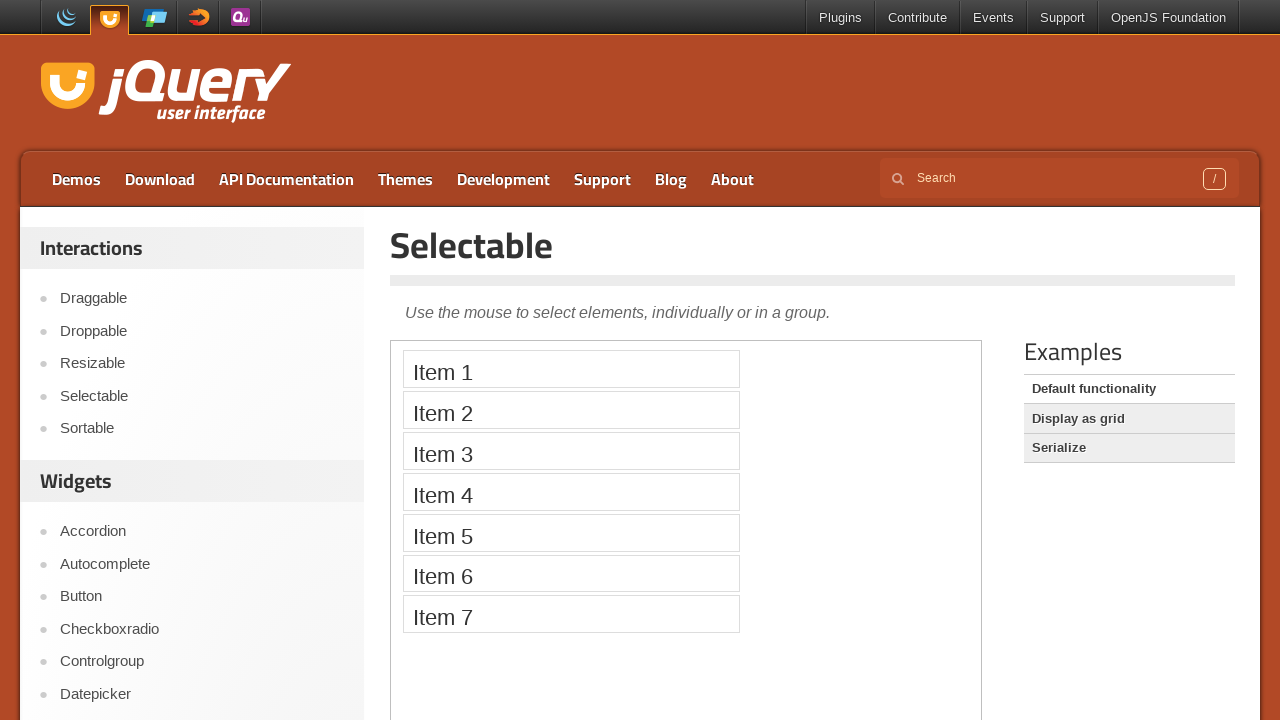

Retrieved bounding box for Item 5
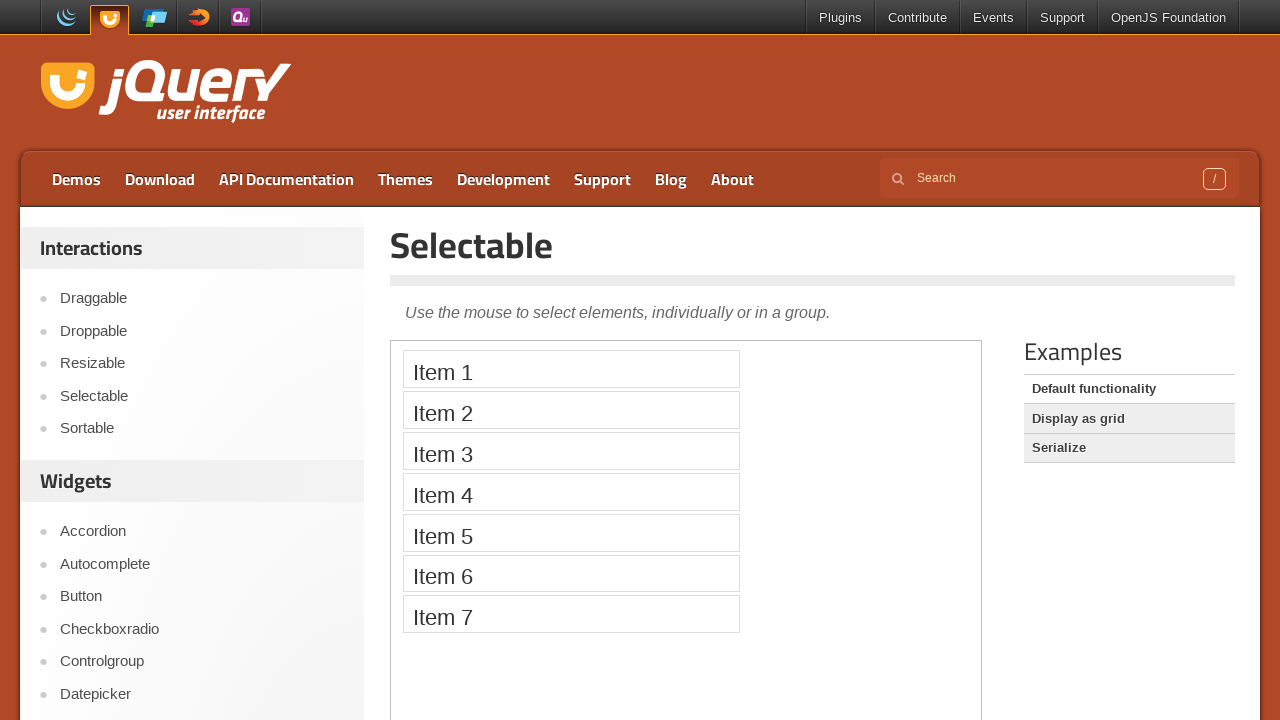

Located the demo iframe element
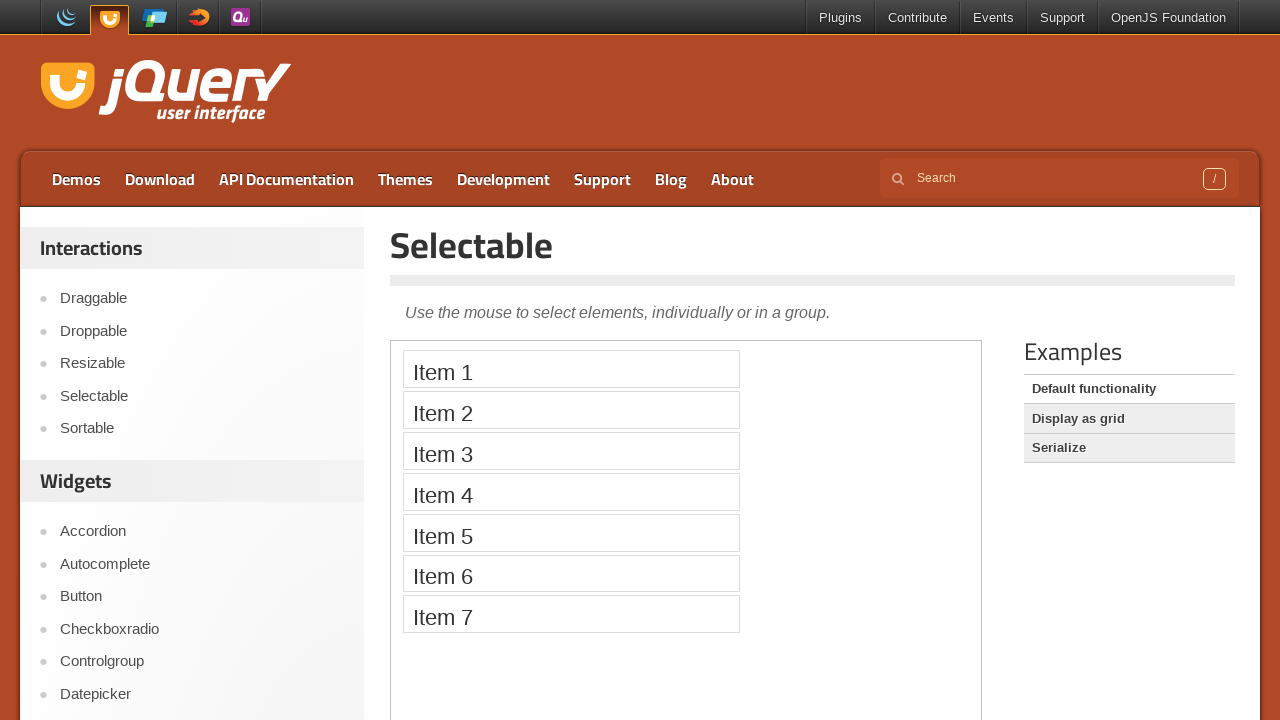

Accessed the content frame of the demo iframe
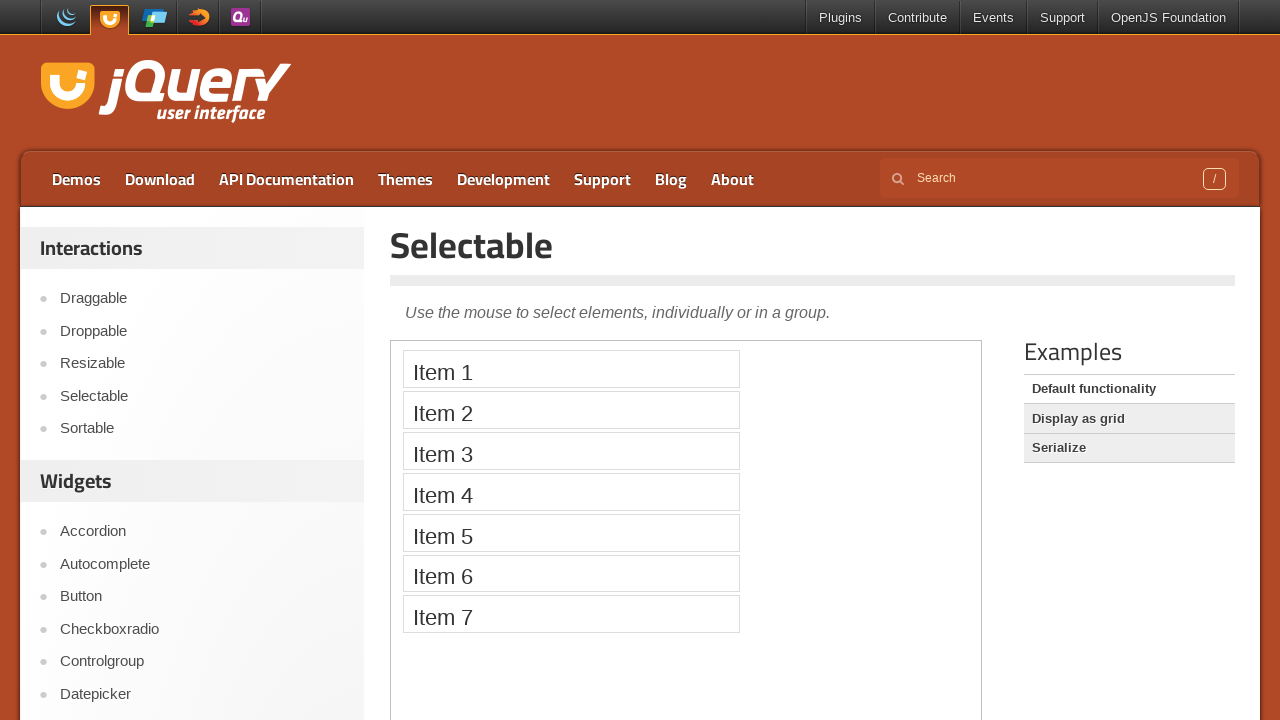

Performed click-and-drag action from Item 1 to Item 5 to select multiple items at (571, 532)
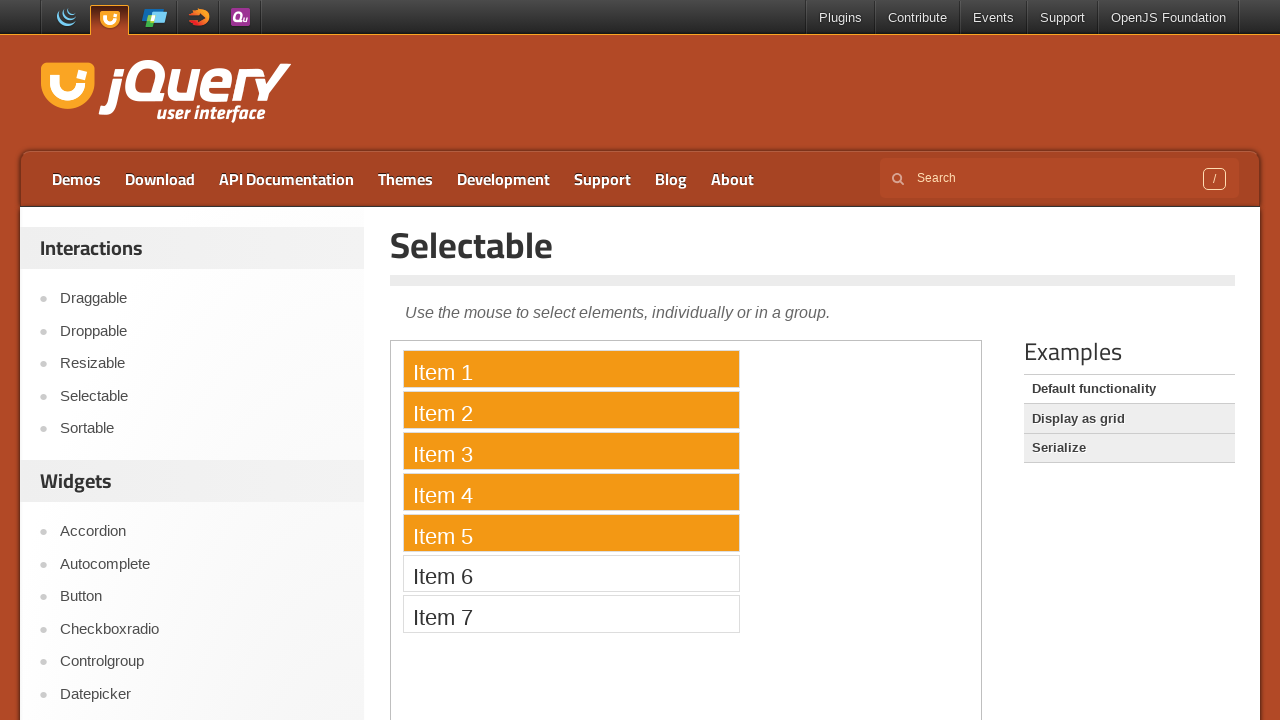

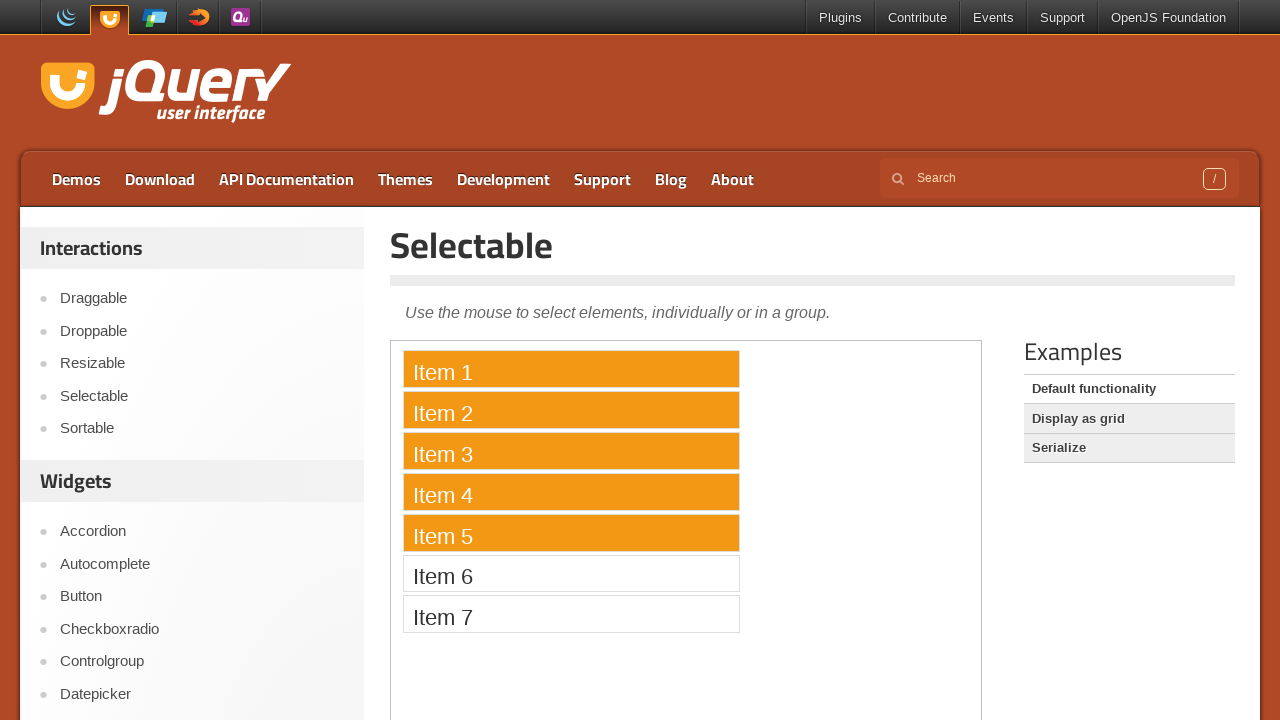